Tests that new todo items are appended to the bottom of the list by creating 3 items and verifying count

Starting URL: https://demo.playwright.dev/todomvc

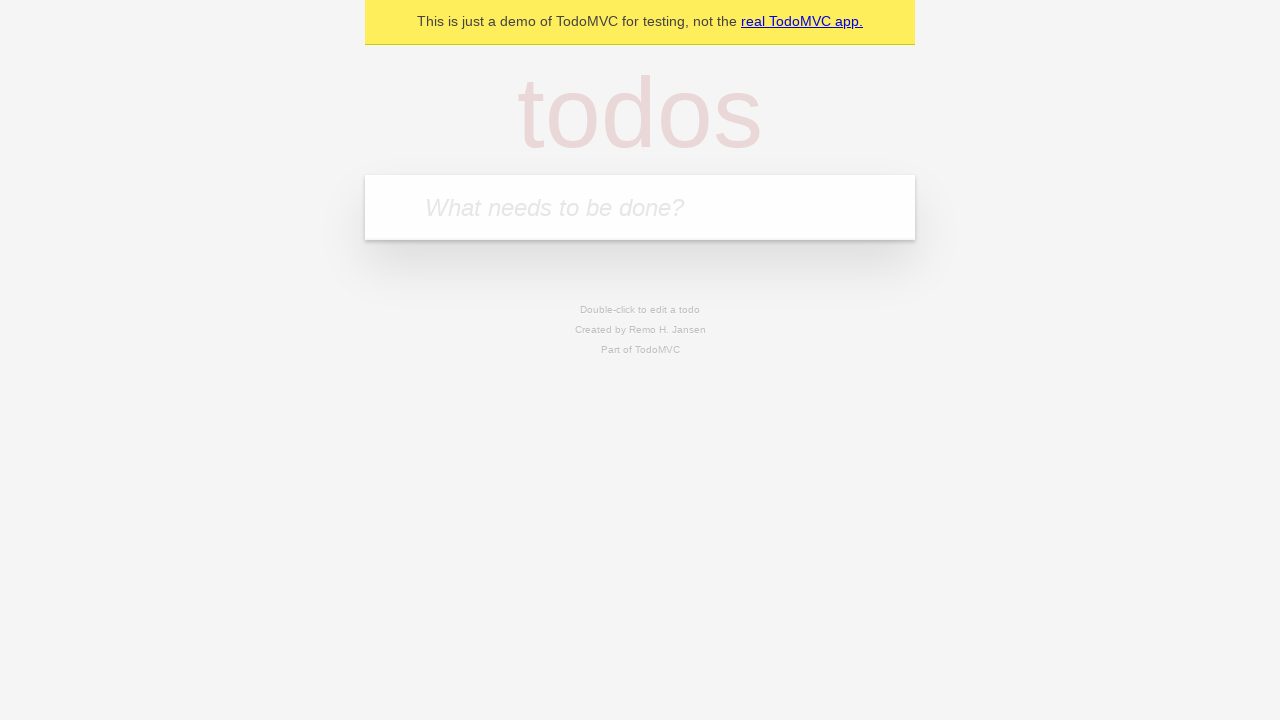

Located the 'What needs to be done?' input field
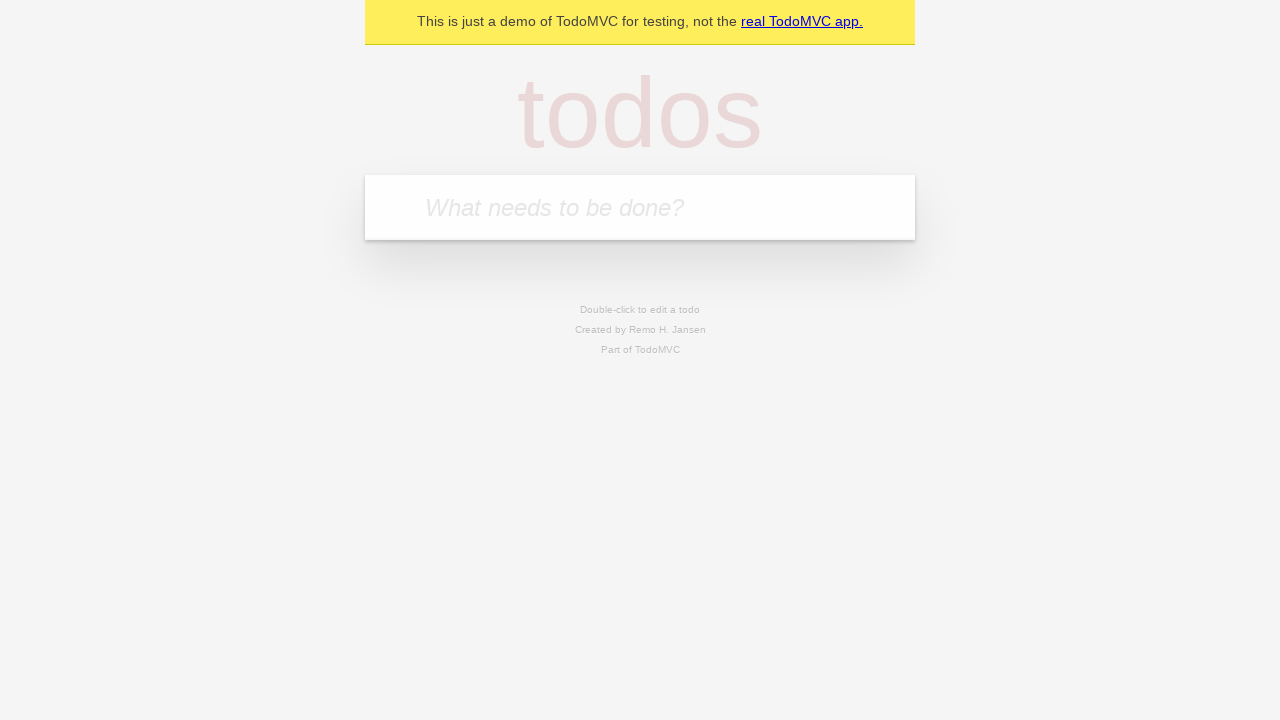

Filled first todo item: 'buy some cheese' on internal:attr=[placeholder="What needs to be done?"i]
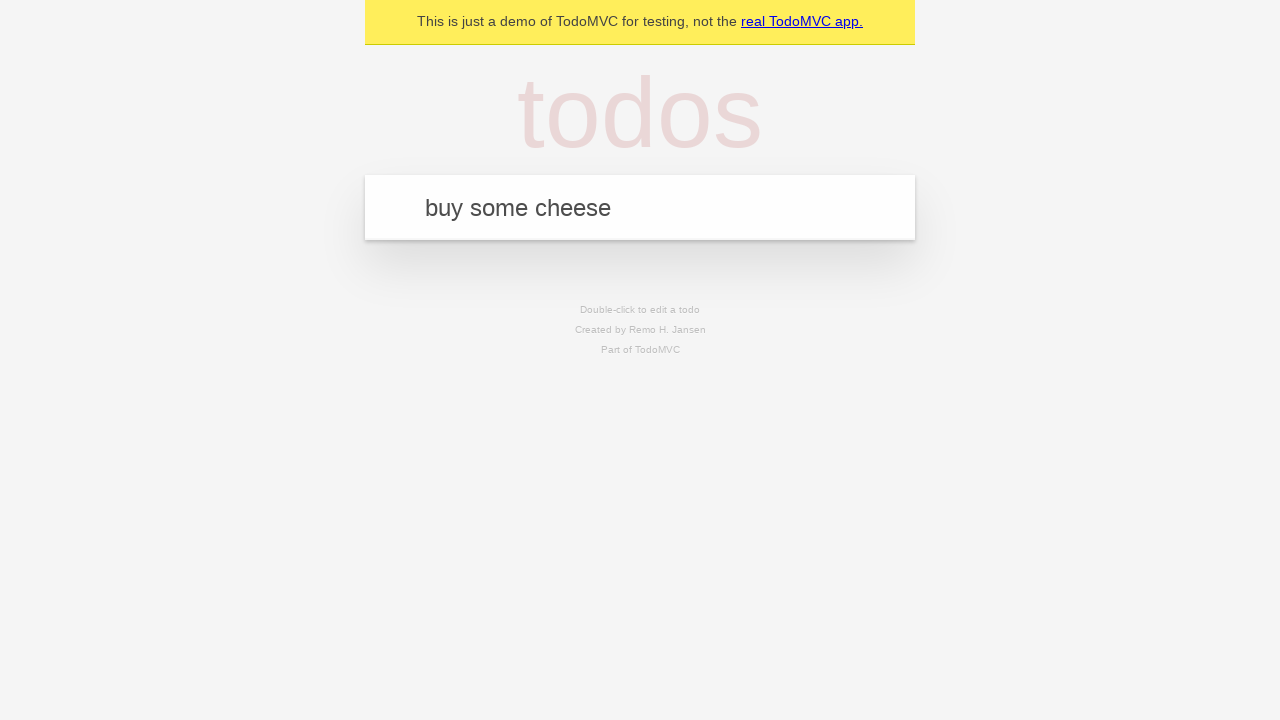

Pressed Enter to create first todo item on internal:attr=[placeholder="What needs to be done?"i]
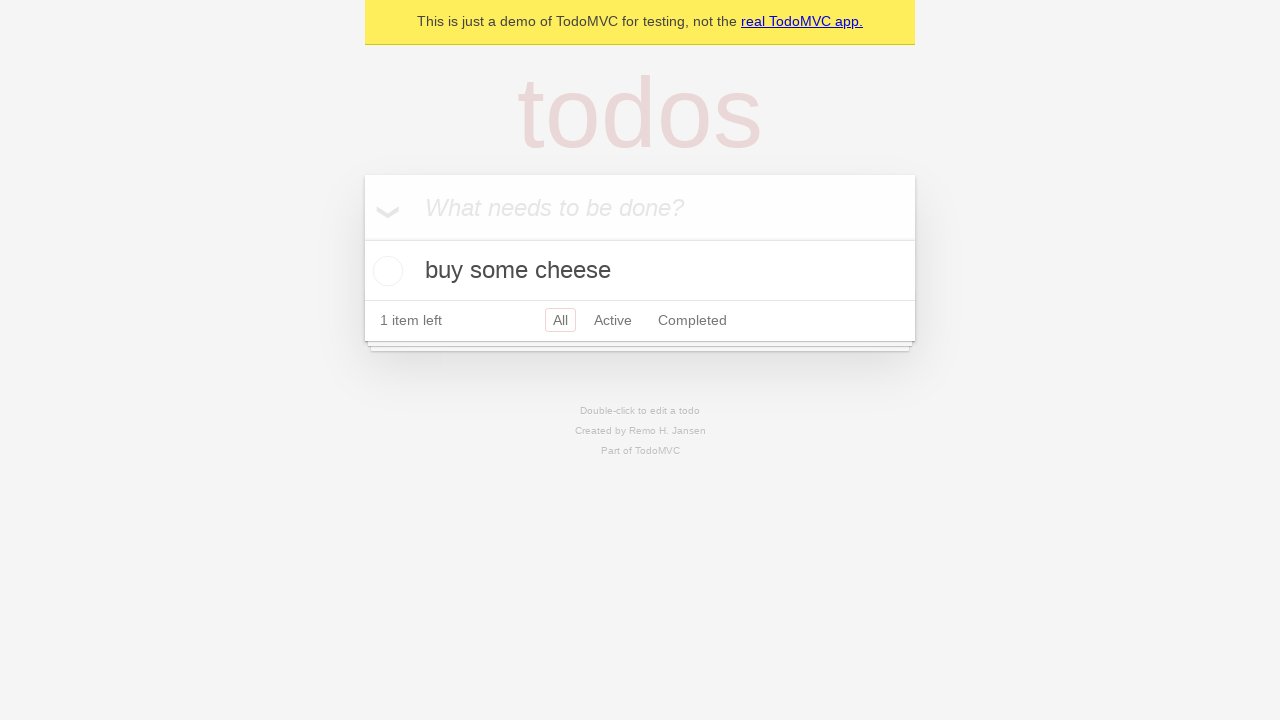

Filled second todo item: 'feed the cat' on internal:attr=[placeholder="What needs to be done?"i]
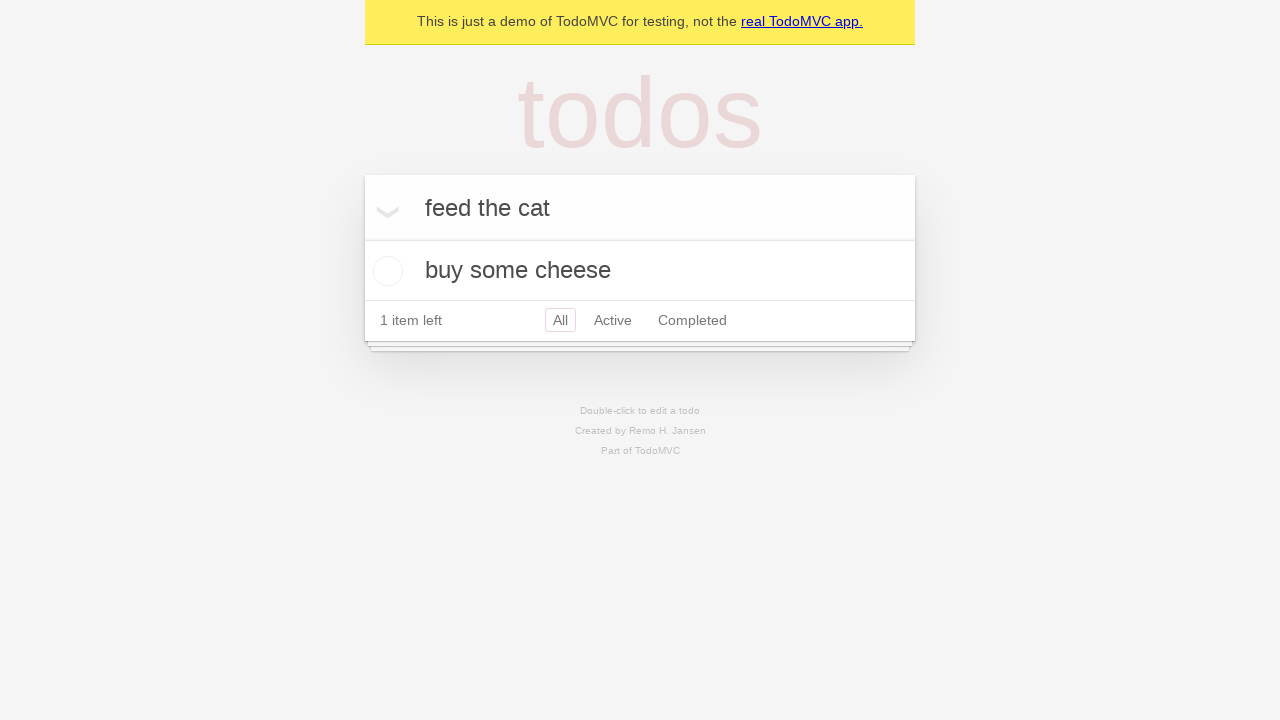

Pressed Enter to create second todo item on internal:attr=[placeholder="What needs to be done?"i]
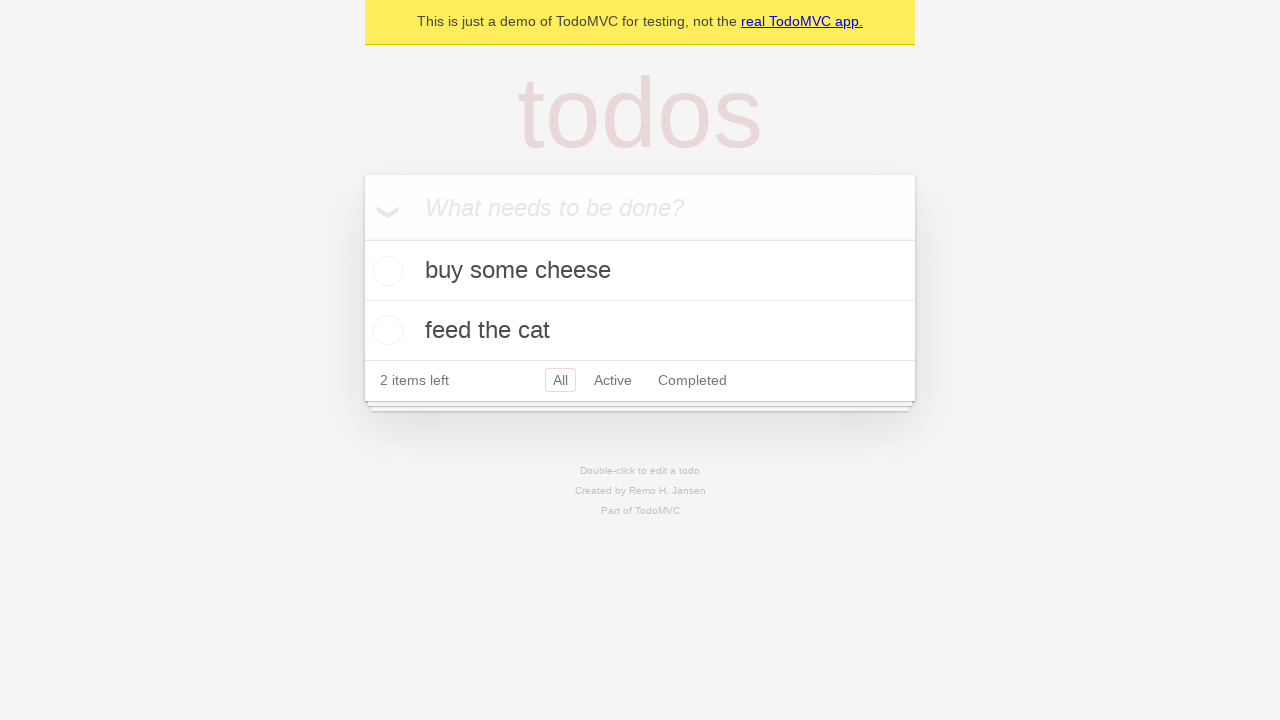

Filled third todo item: 'book a doctors appointment' on internal:attr=[placeholder="What needs to be done?"i]
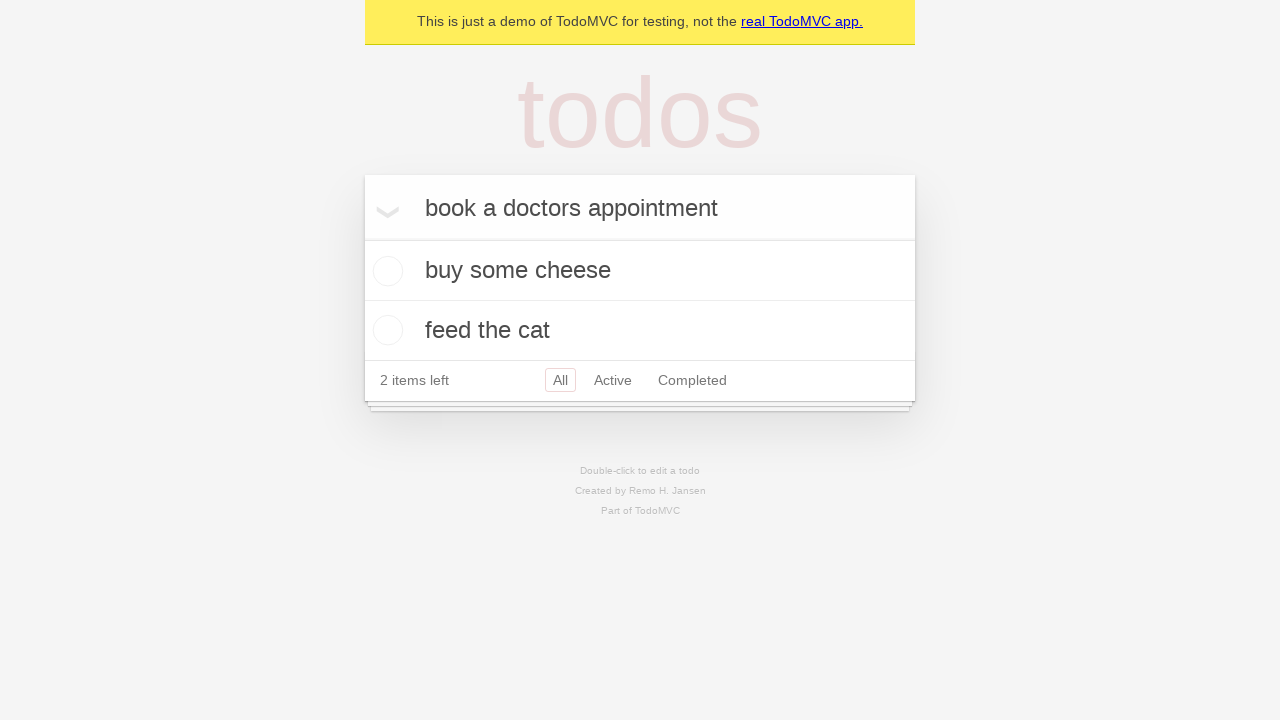

Pressed Enter to create third todo item on internal:attr=[placeholder="What needs to be done?"i]
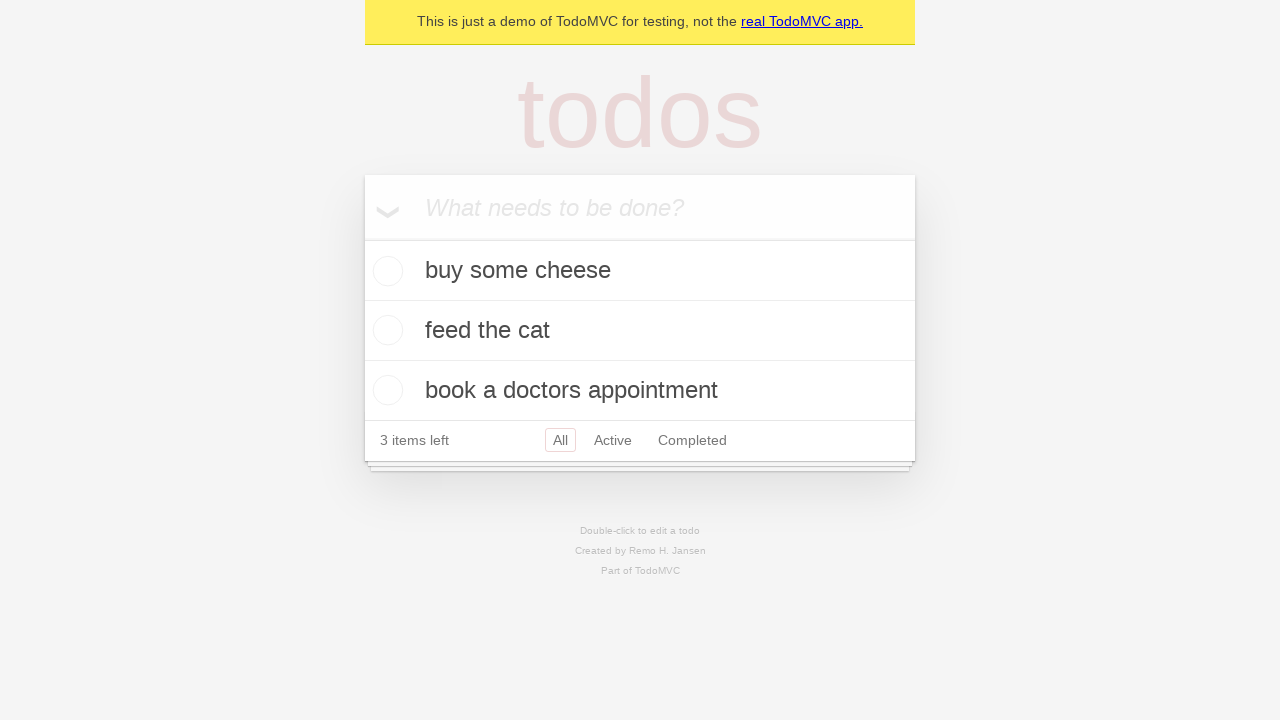

Verified that all 3 items were appended to the list and counter shows '3 items left'
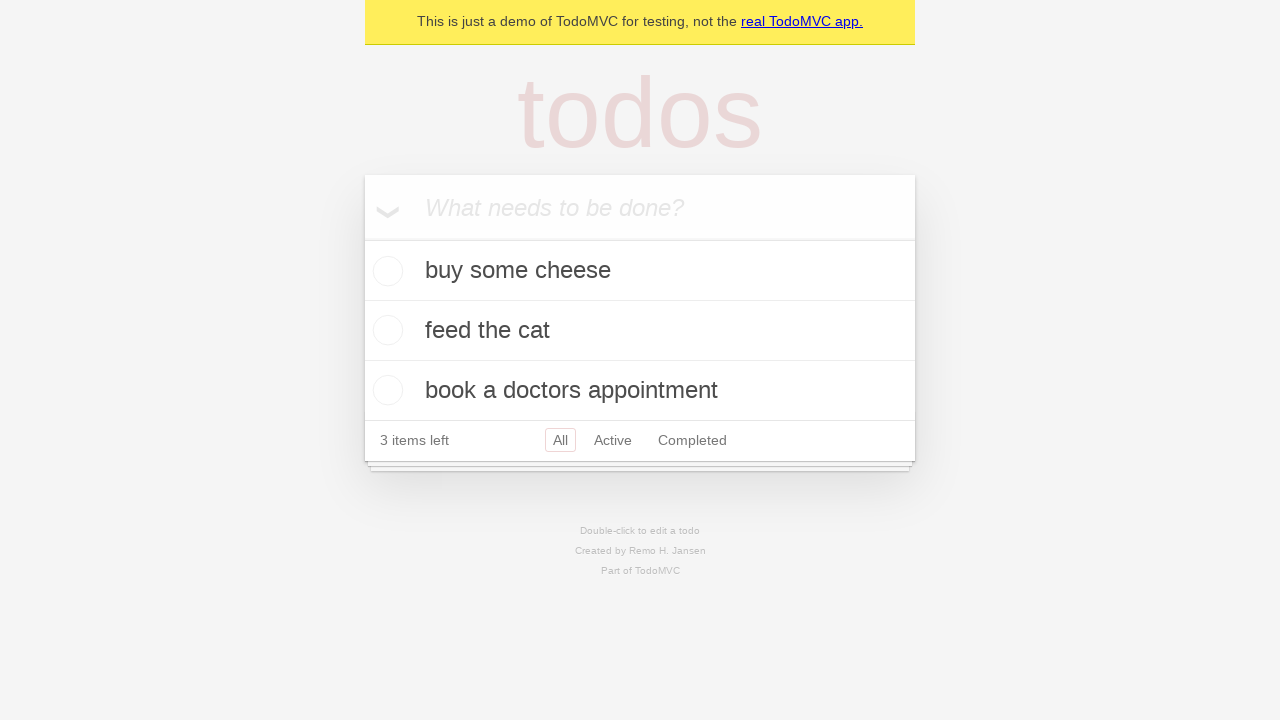

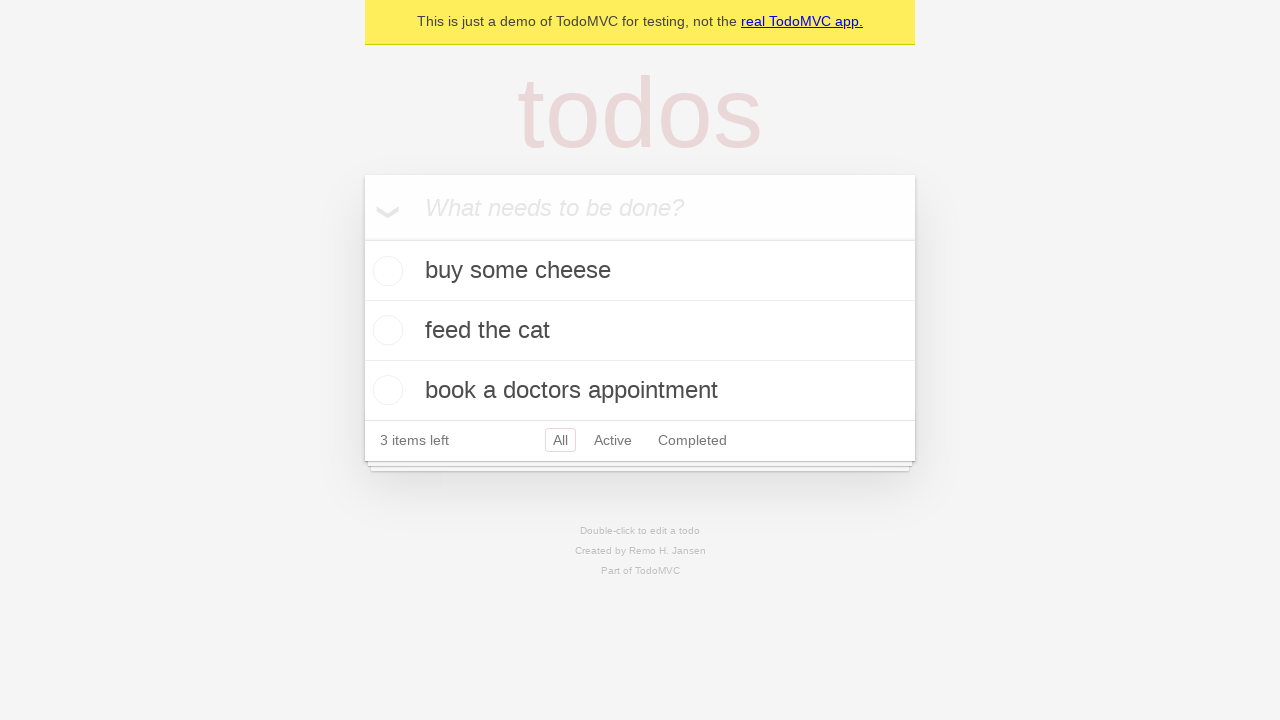